Tests jQuery UI slider interaction by dragging the slider handle to the middle position

Starting URL: https://jqueryui.com/resources/demos/slider/default.html

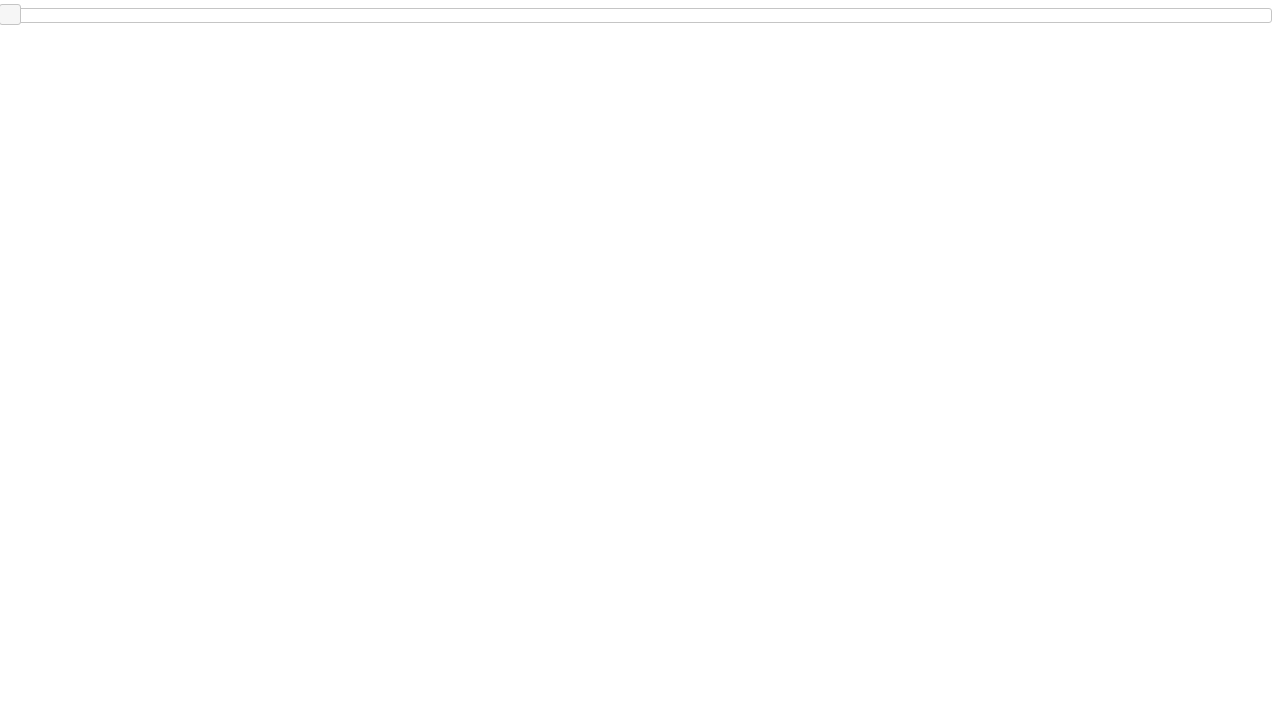

Waited for slider element to be visible
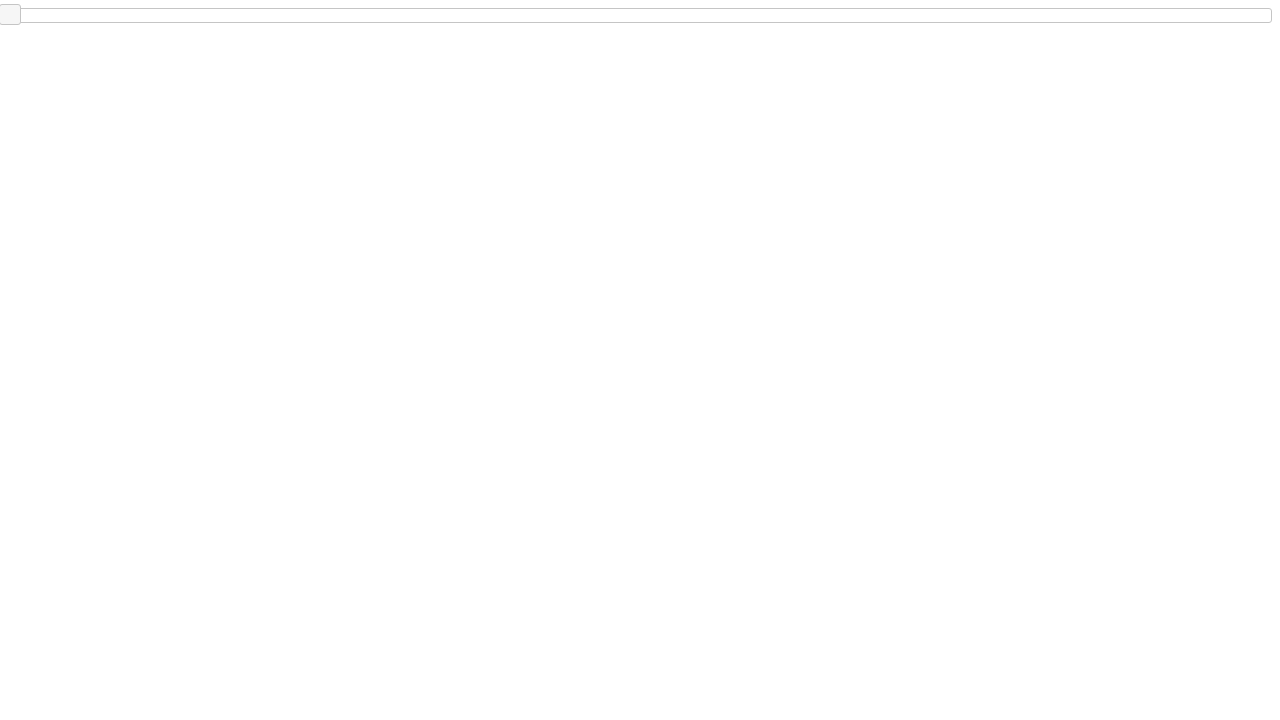

Located the main slider element
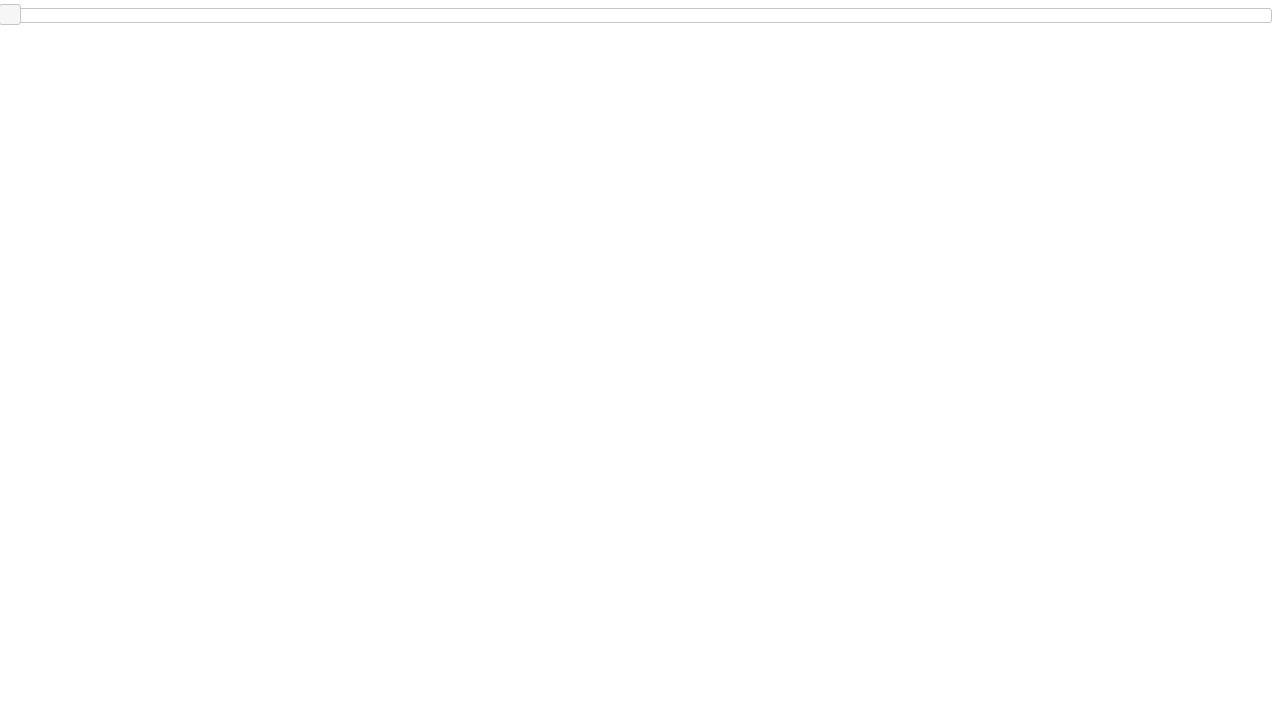

Retrieved slider bounding box dimensions
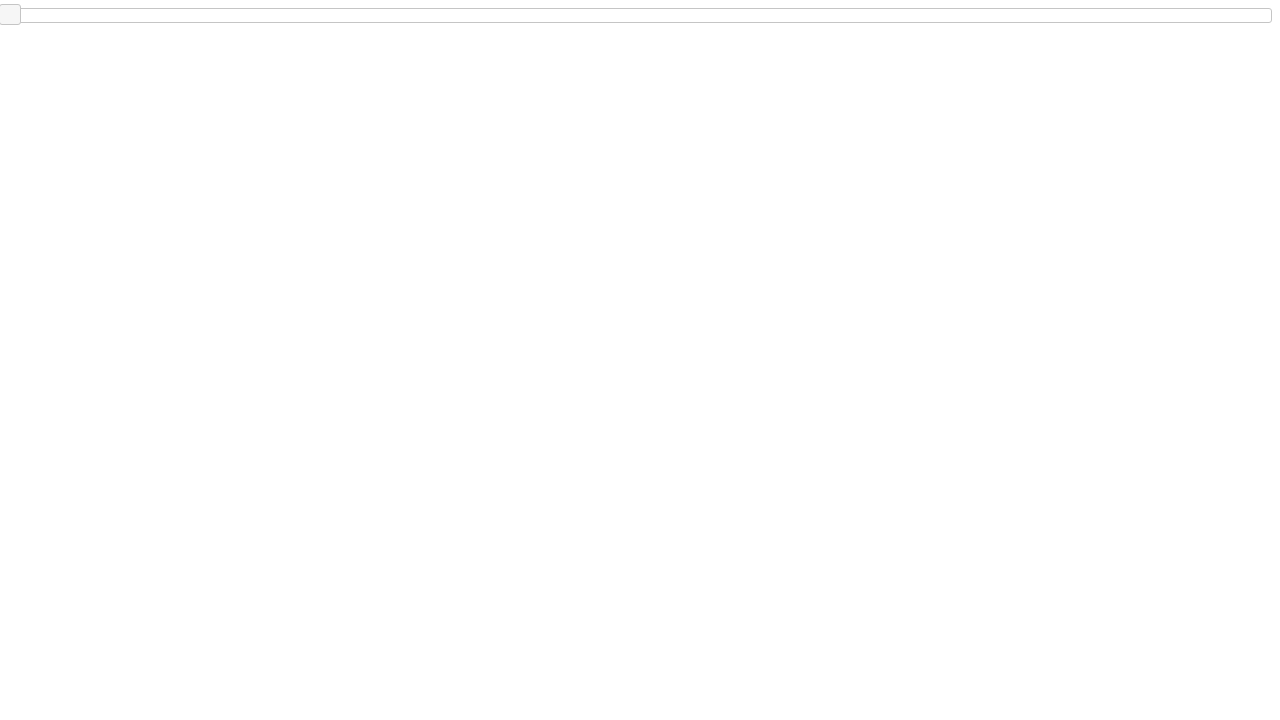

Located the slider handle element
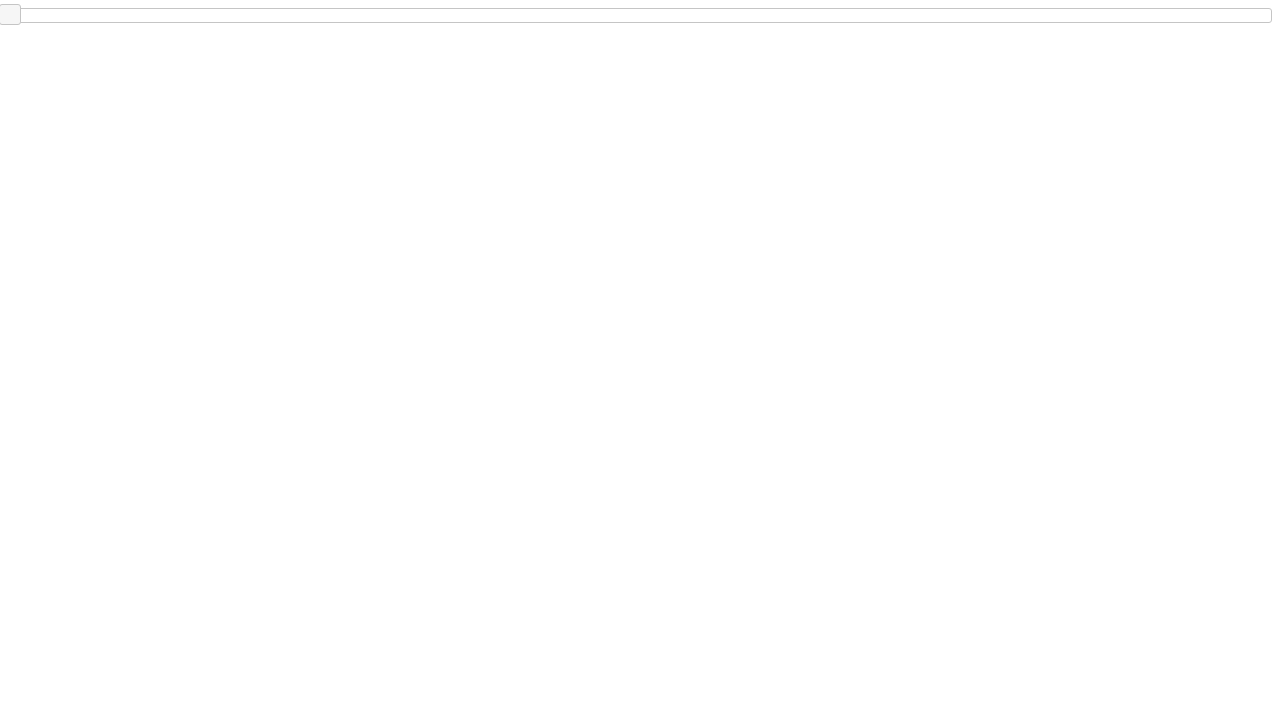

Dragged slider handle to the middle position at (641, 16)
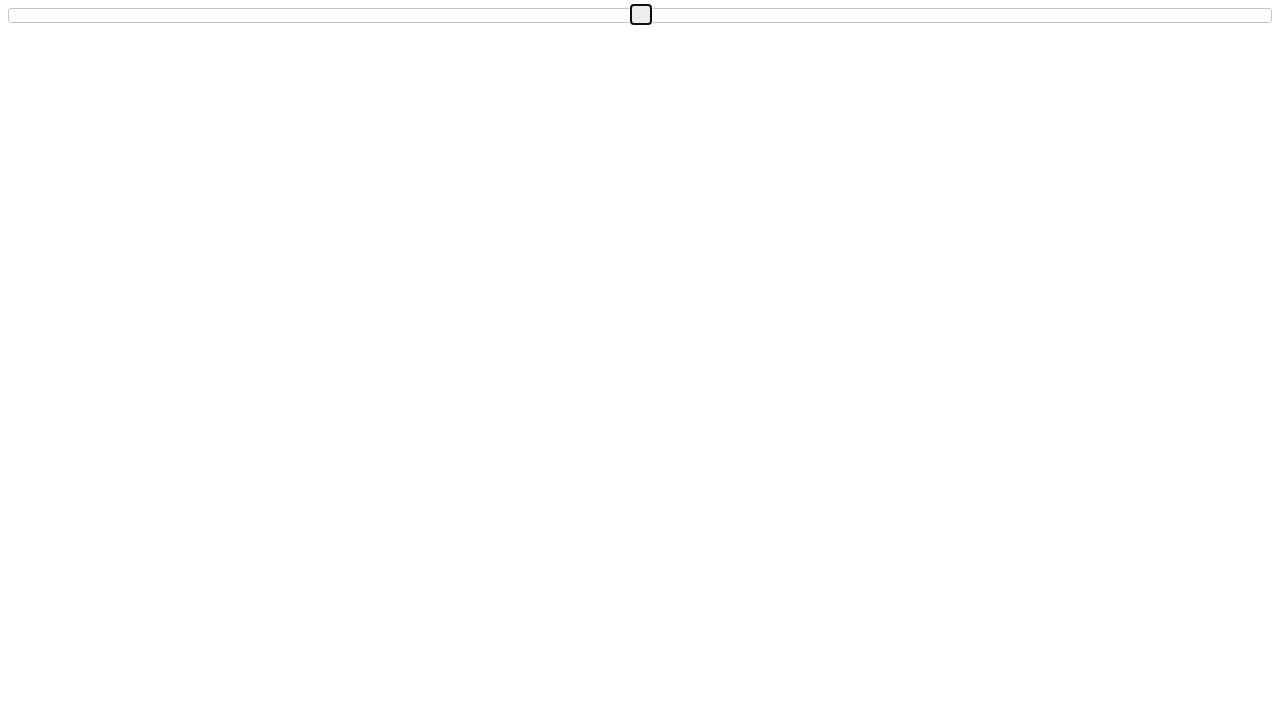

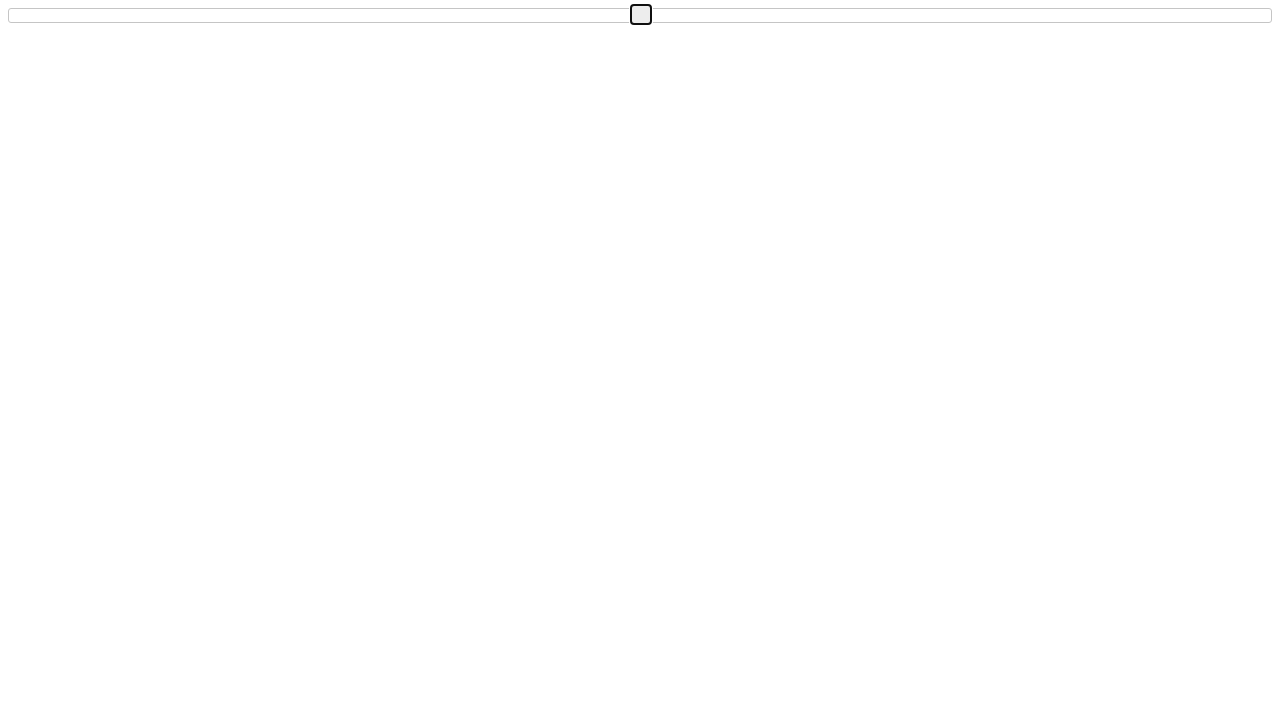